Tests keyboard input functionality using keyboard modifiers by clicking on a lastname text field and typing text with SHIFT held down to produce uppercase characters.

Starting URL: https://awesomeqa.com/practice.html

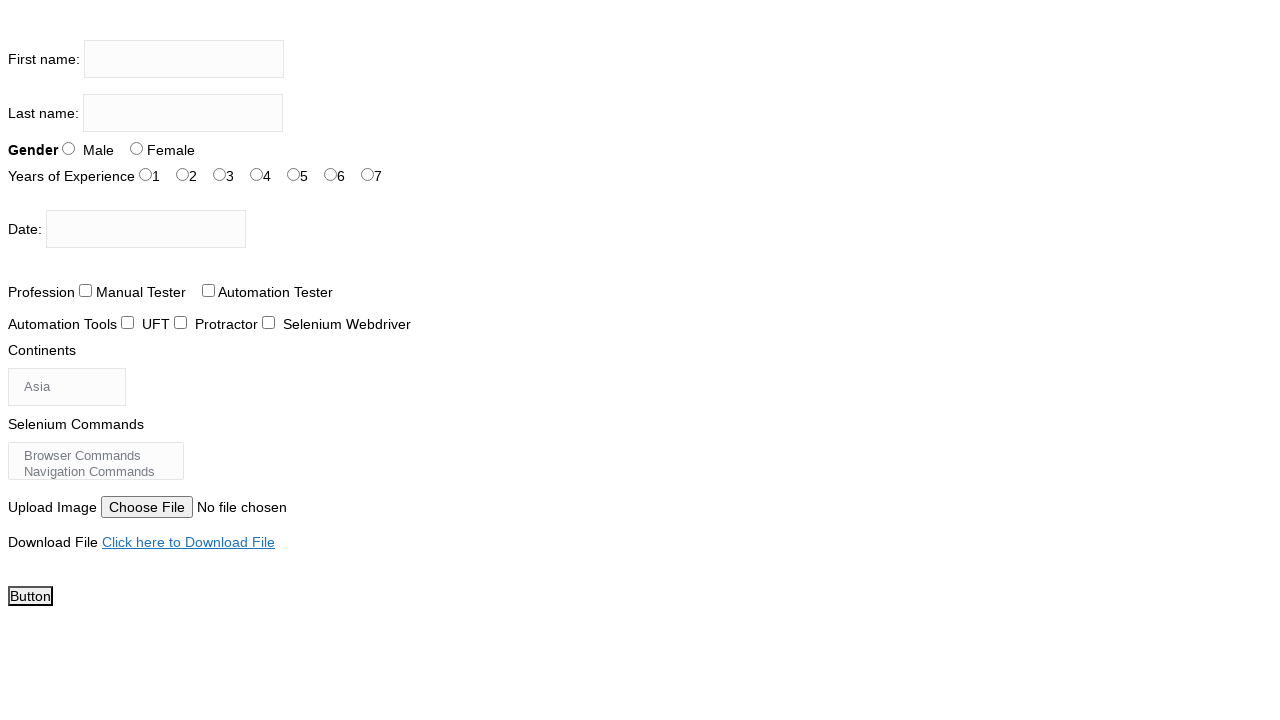

Clicked on the lastname text field at (183, 113) on input[name='lastname']
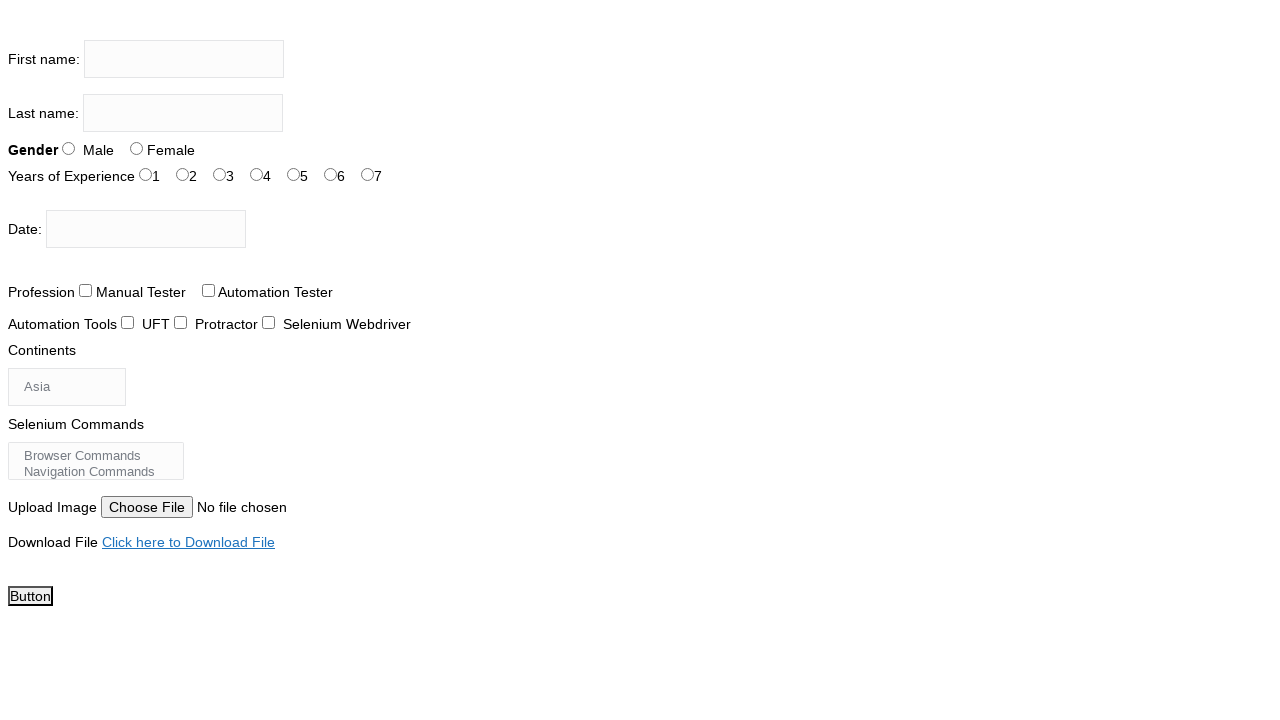

Pressed Shift key down to enable uppercase input
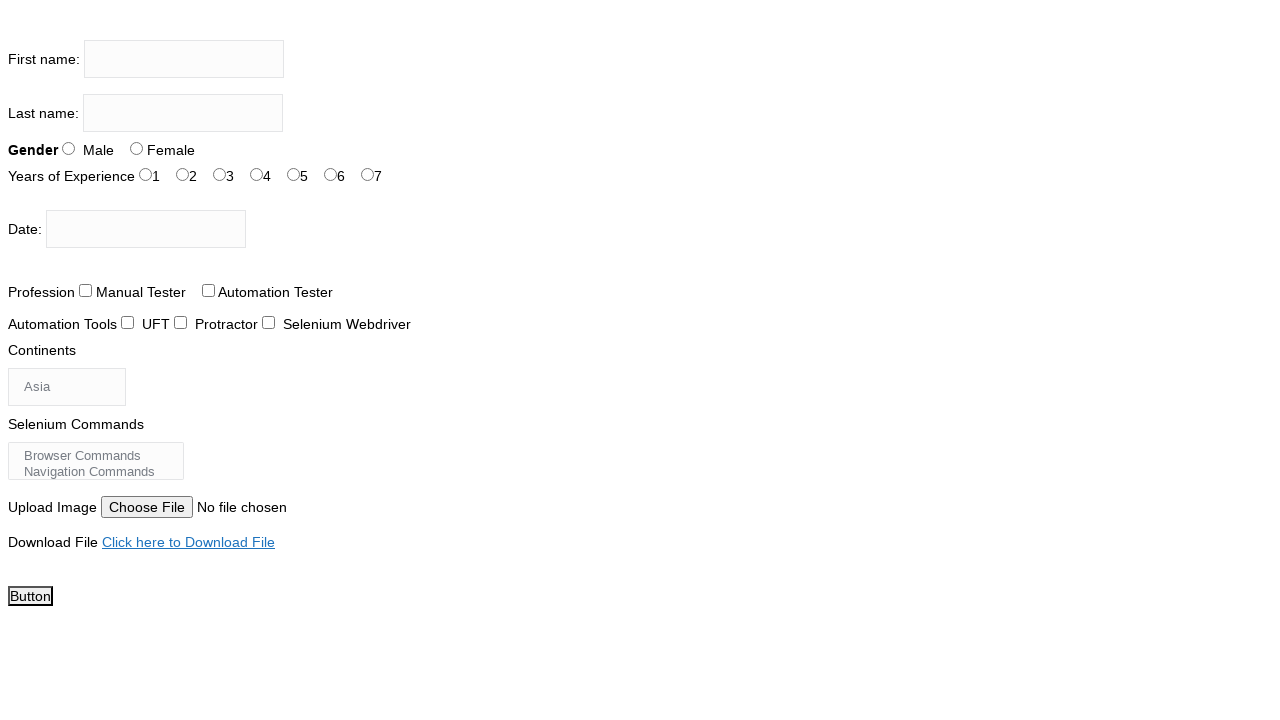

Typed 'Raja' with Shift held down to produce uppercase characters
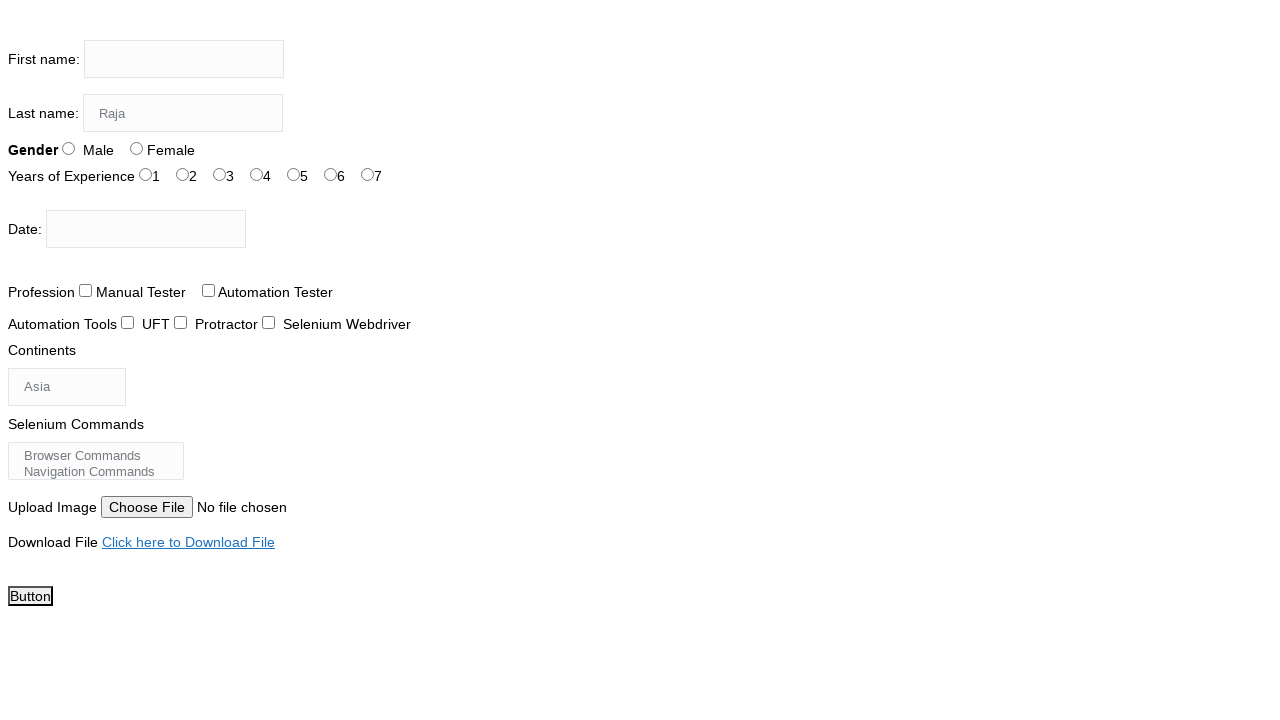

Released Shift key
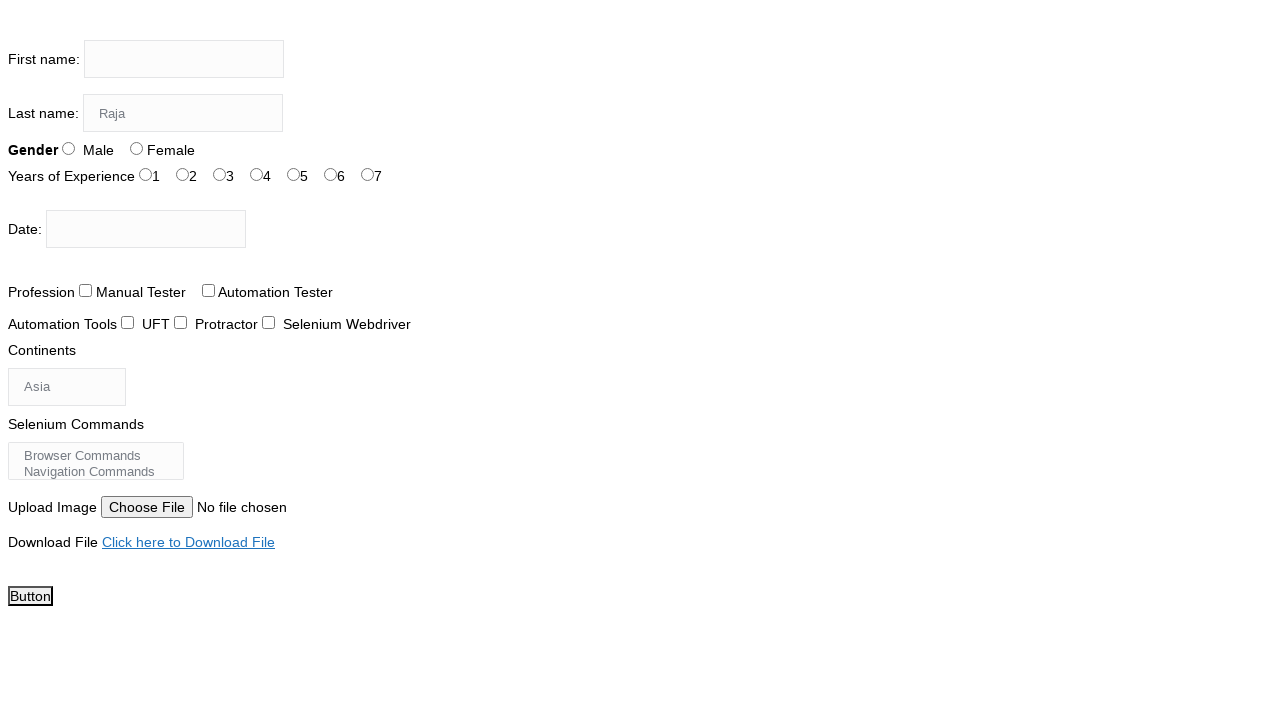

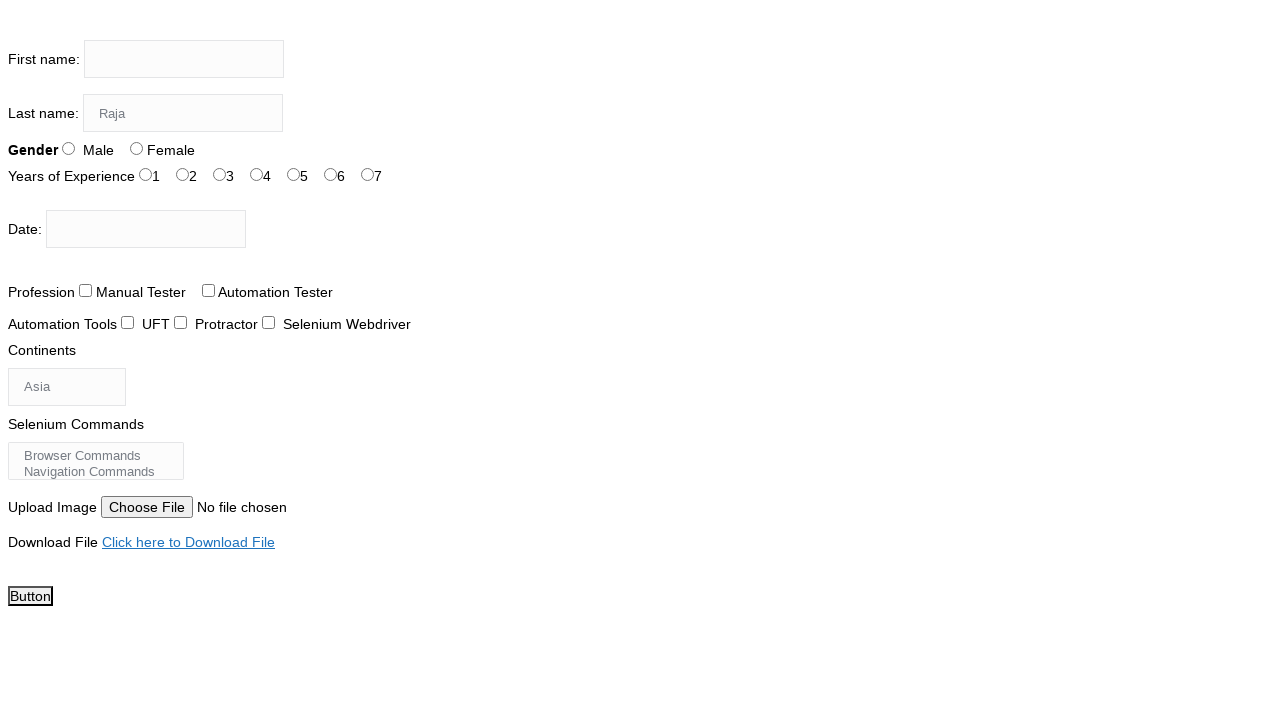